Tests adding and removing elements by navigating to the Add/Remove Elements page, clicking Add Element button multiple times, then clicking Delete buttons

Starting URL: https://the-internet.herokuapp.com/

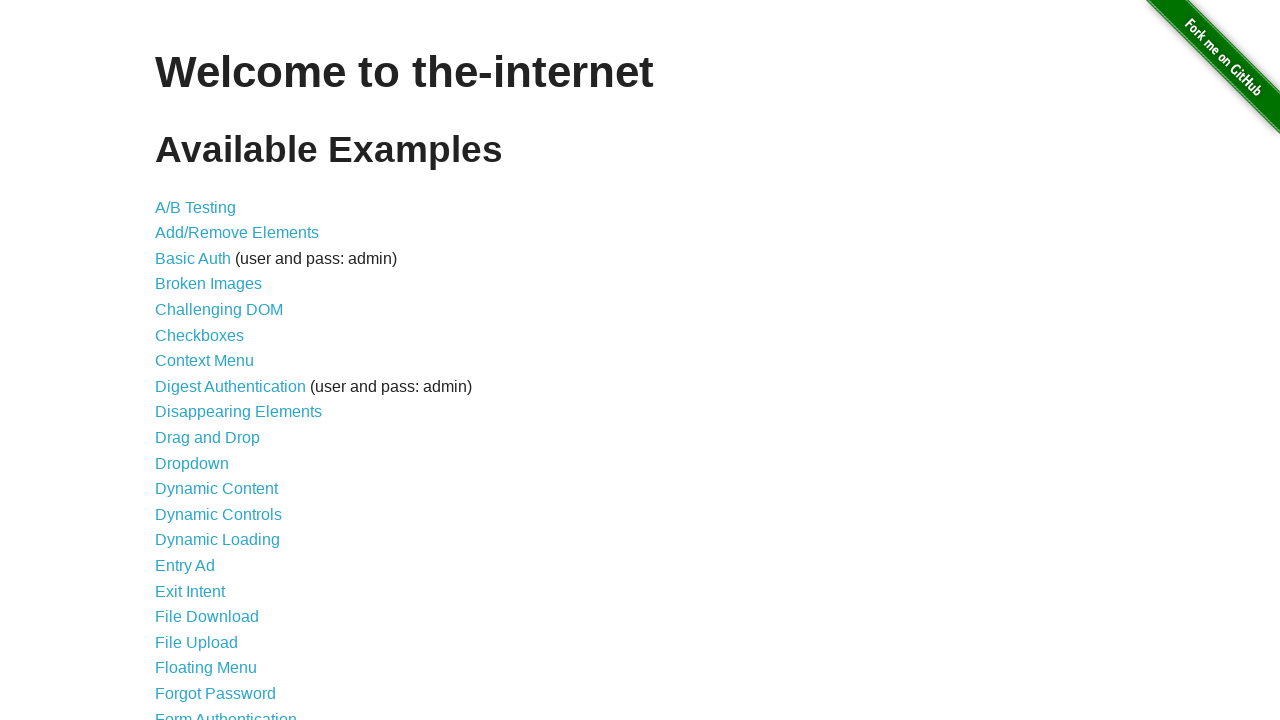

Clicked on Add/Remove Elements link at (237, 233) on text=Add/Remove Elements
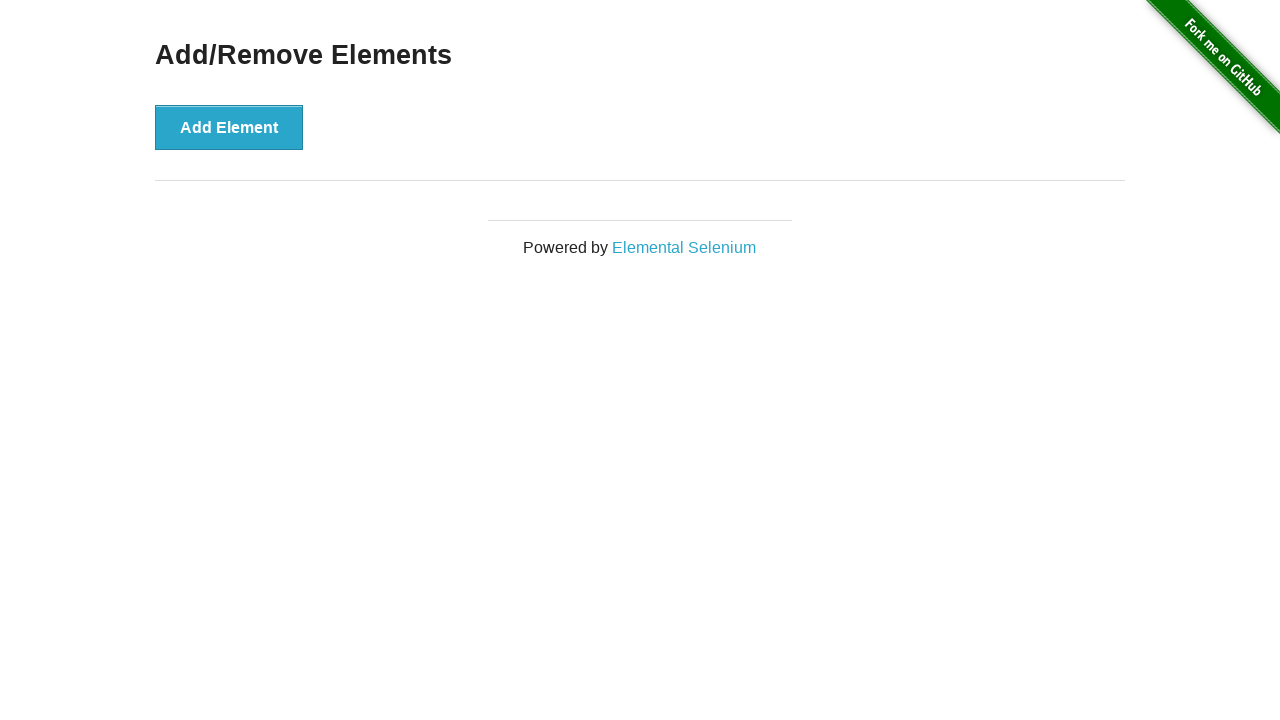

Clicked Add Element button (iteration 1/5) at (229, 127) on button >> internal:has-text="Add Element"i
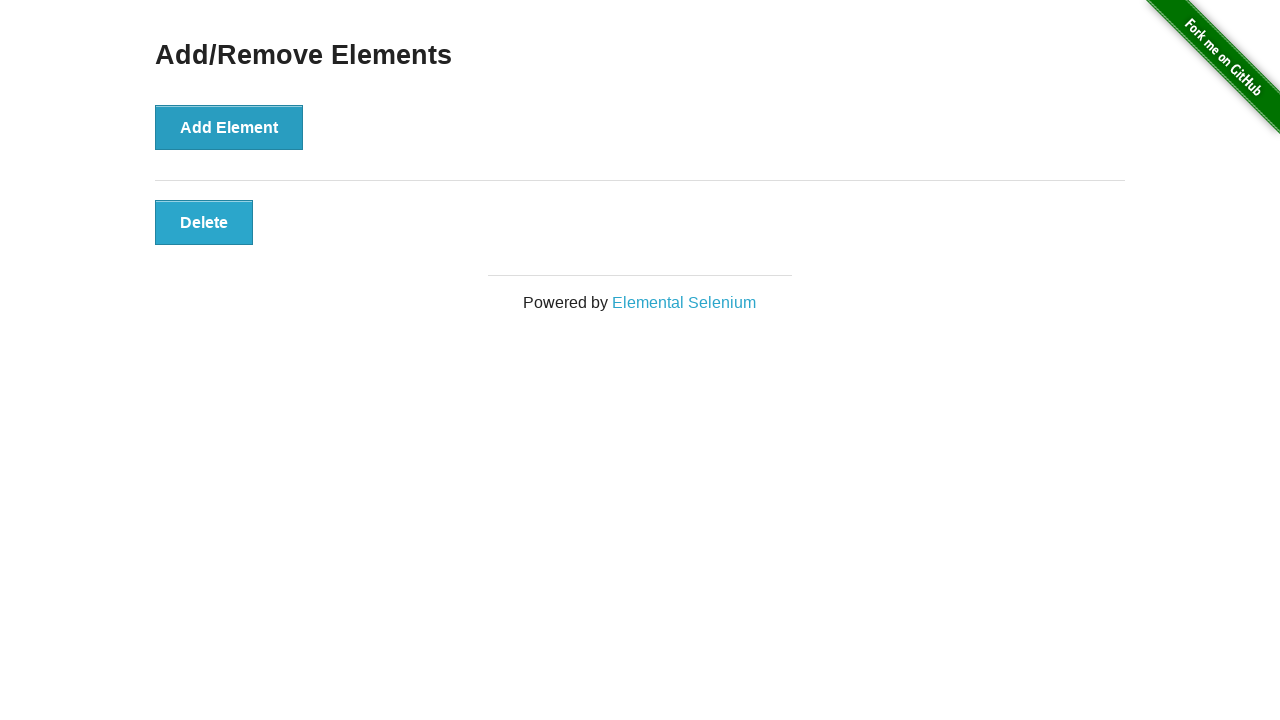

Clicked Add Element button (iteration 2/5) at (229, 127) on button >> internal:has-text="Add Element"i
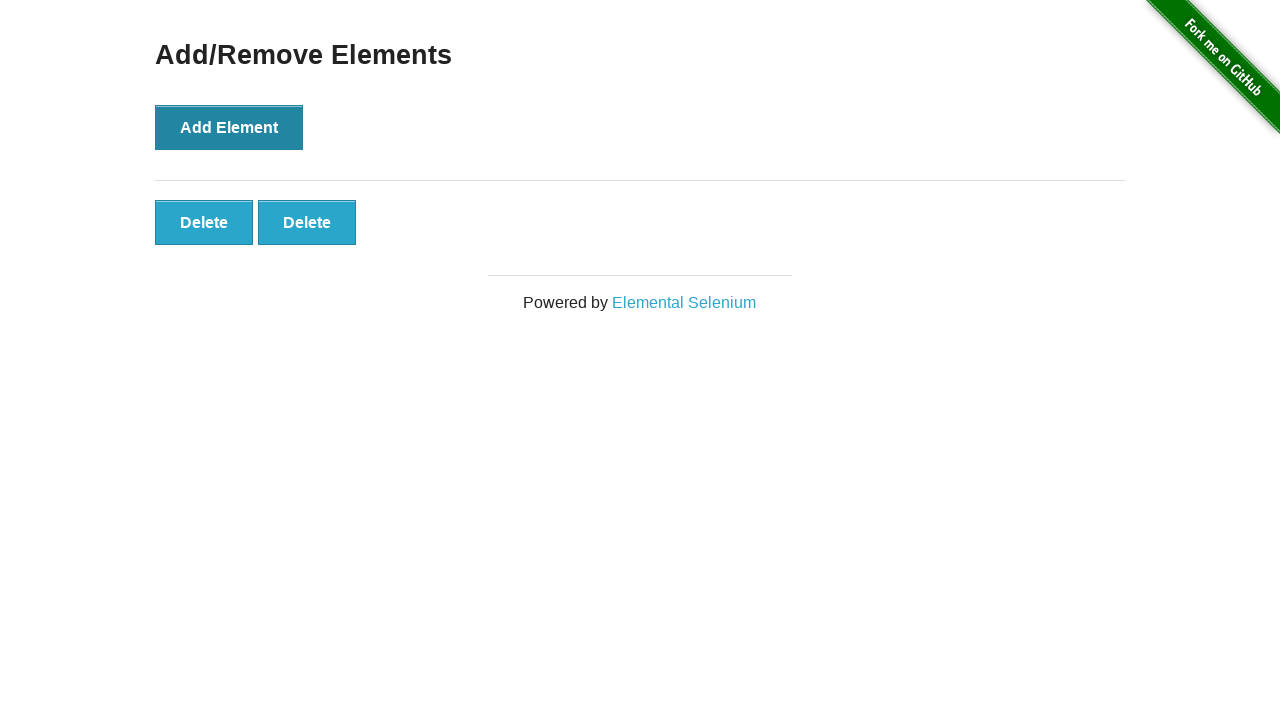

Clicked Add Element button (iteration 3/5) at (229, 127) on button >> internal:has-text="Add Element"i
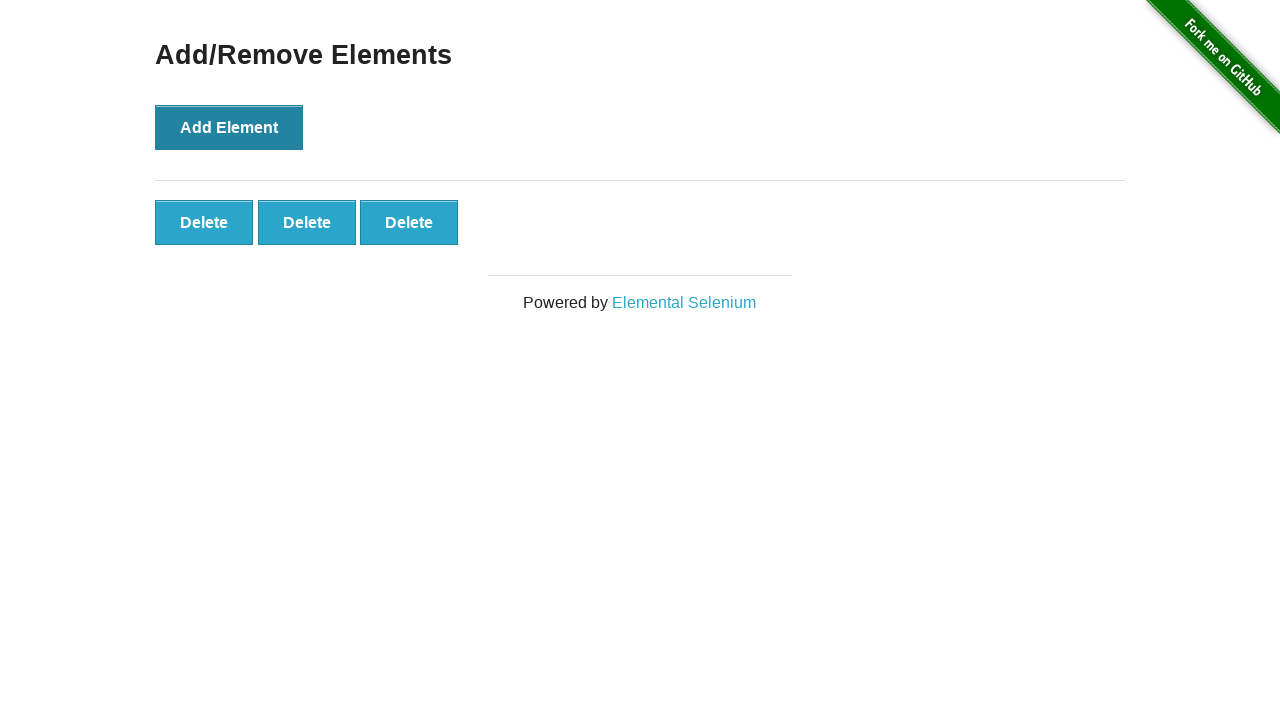

Clicked Add Element button (iteration 4/5) at (229, 127) on button >> internal:has-text="Add Element"i
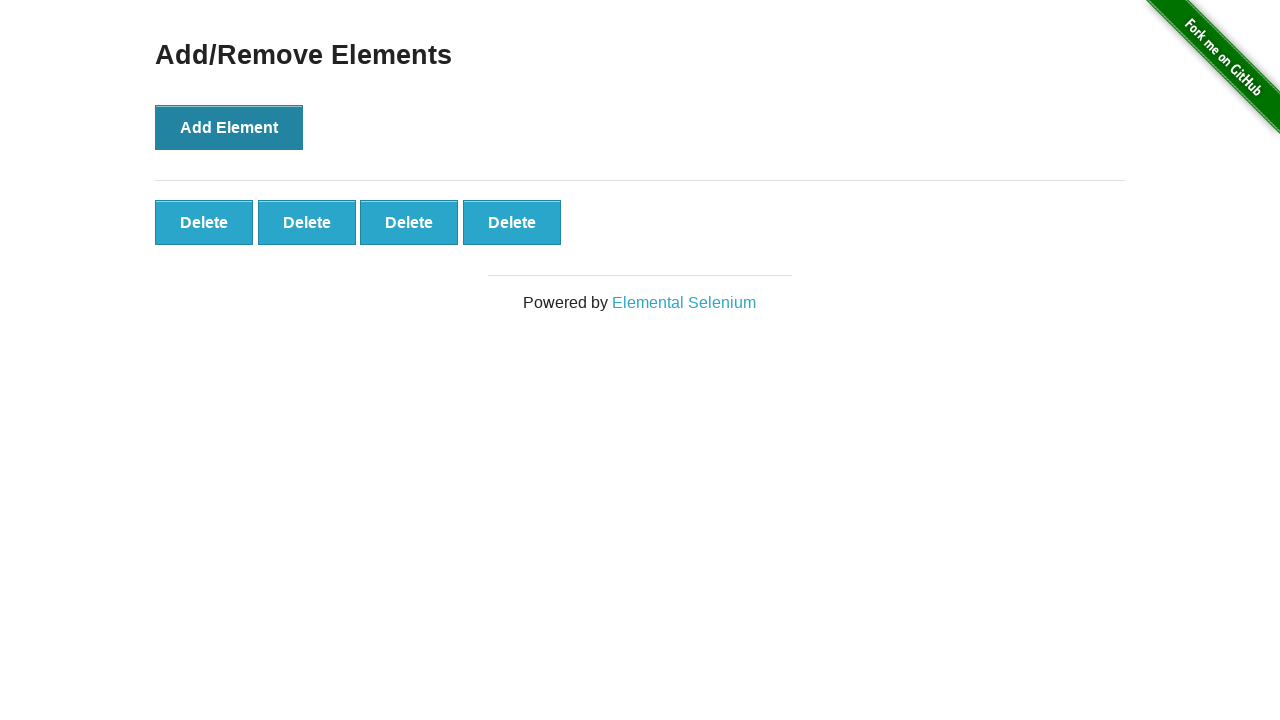

Clicked Add Element button (iteration 5/5) at (229, 127) on button >> internal:has-text="Add Element"i
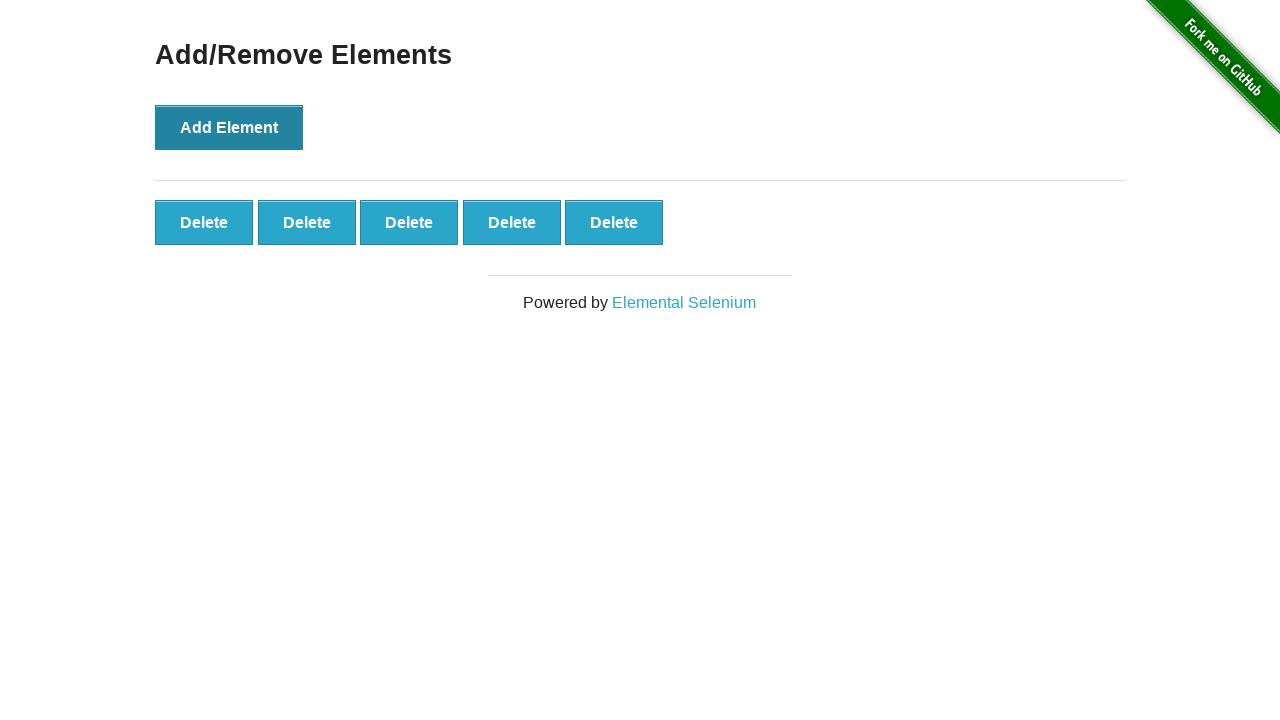

Delete buttons appeared after adding elements
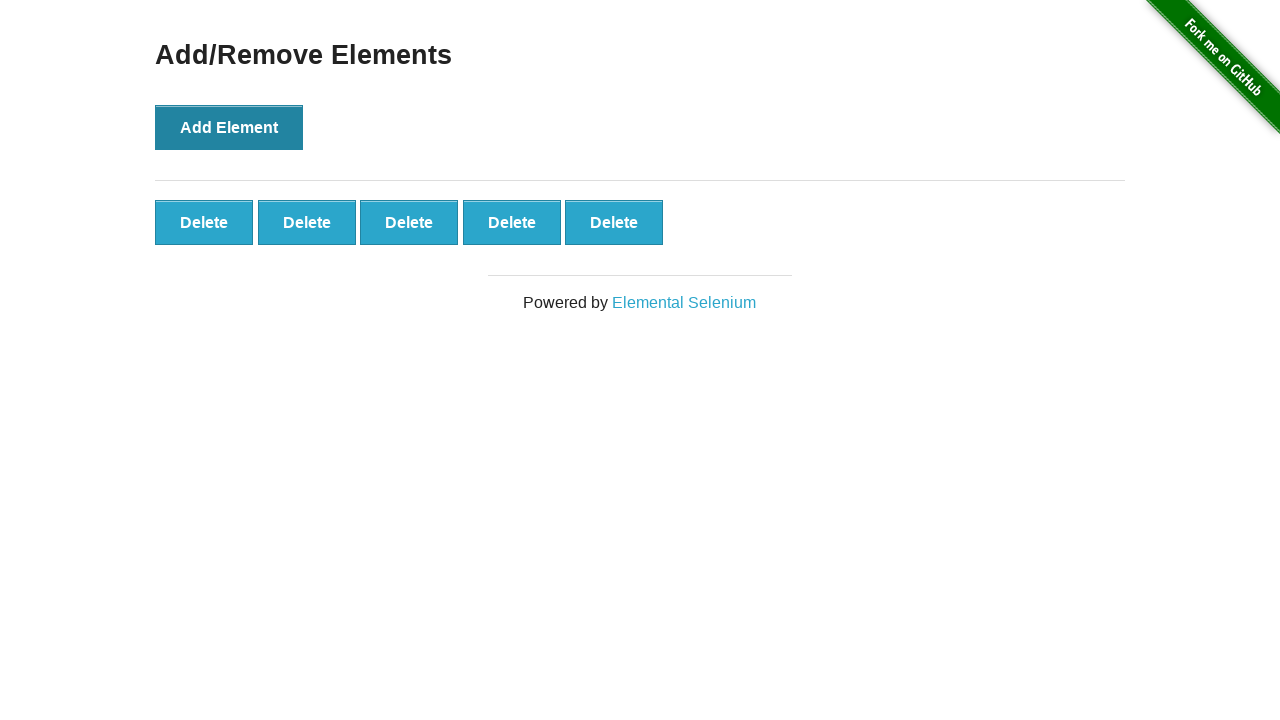

Clicked delete button to remove element (iteration 1/3) at (204, 222) on button.added-manually >> nth=0
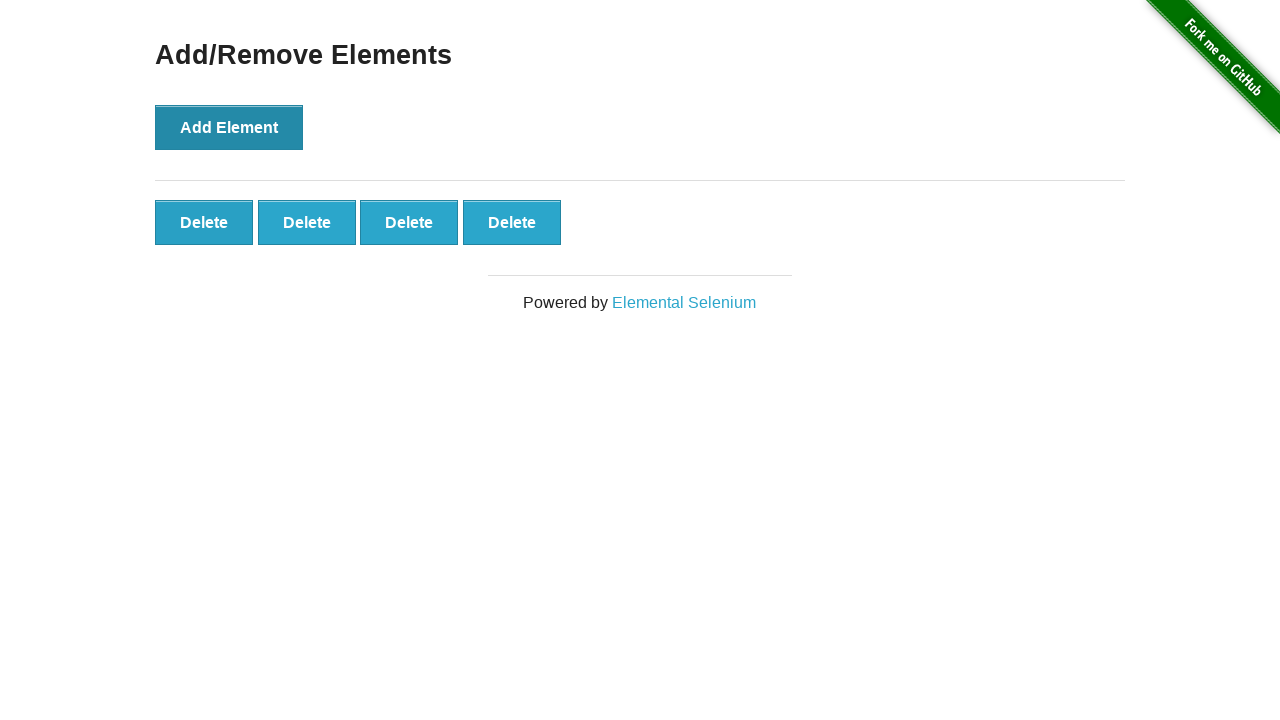

Clicked delete button to remove element (iteration 2/3) at (204, 222) on button.added-manually >> nth=0
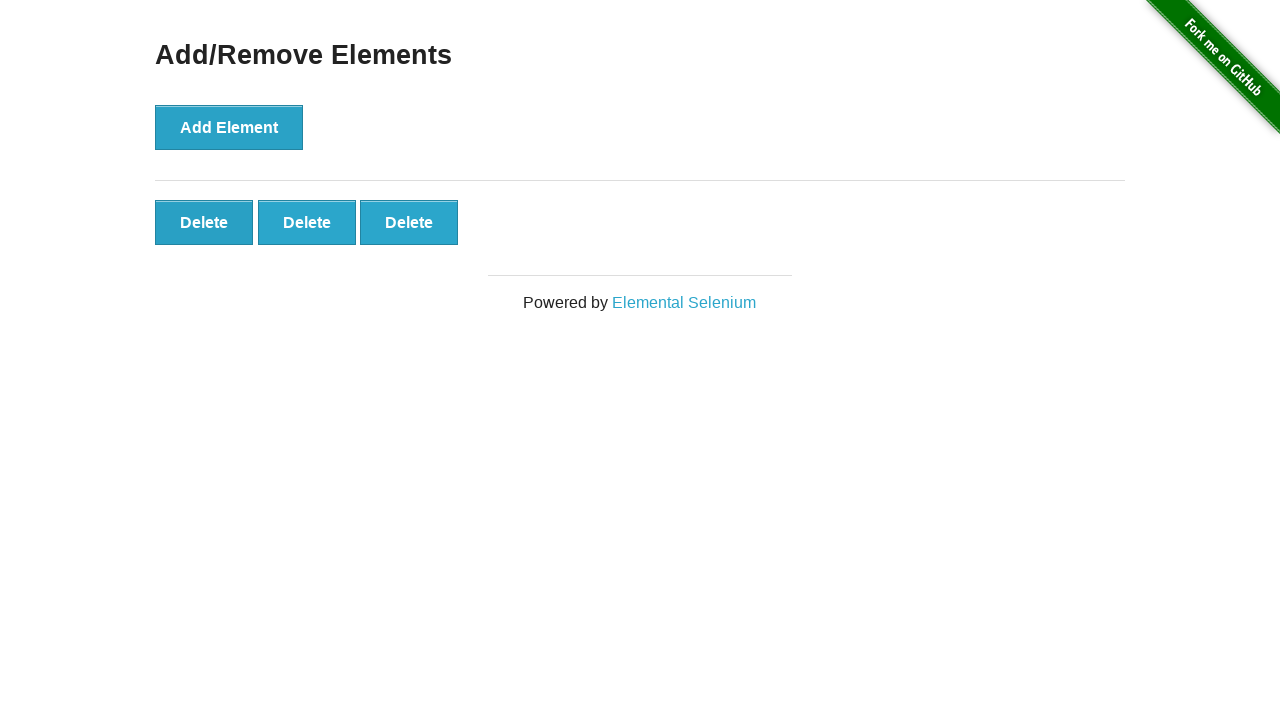

Clicked delete button to remove element (iteration 3/3) at (204, 222) on button.added-manually >> nth=0
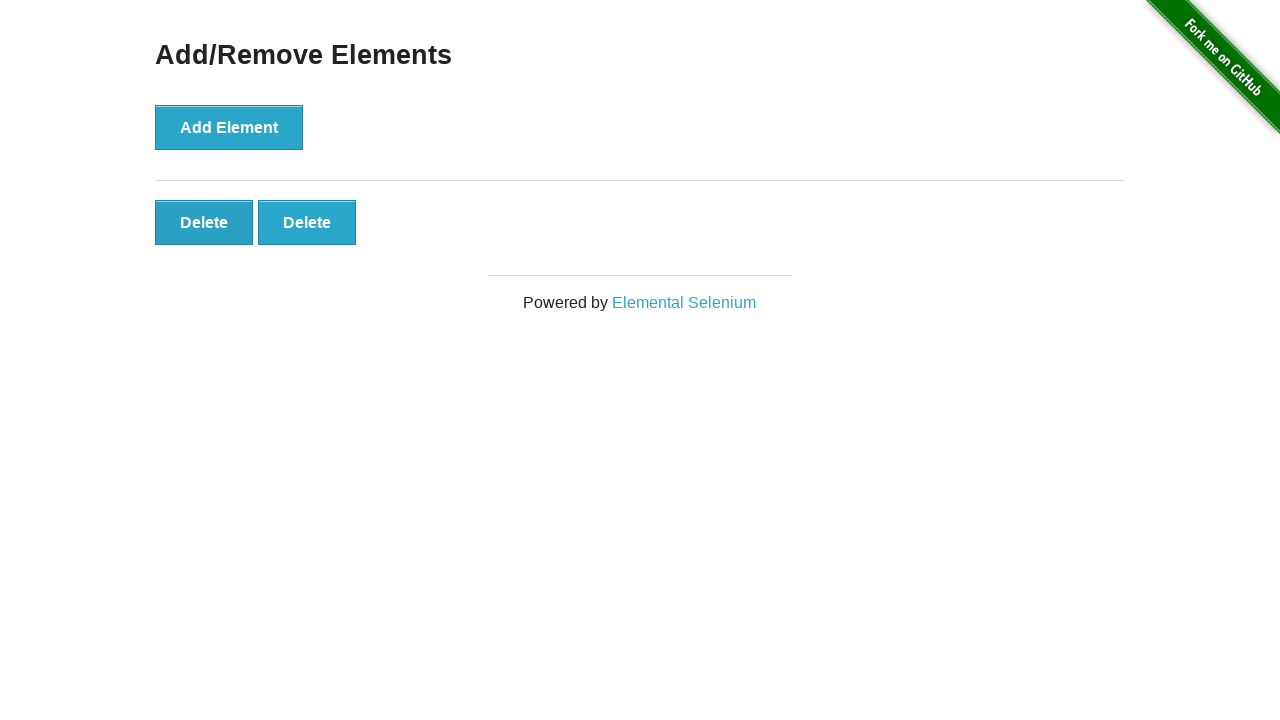

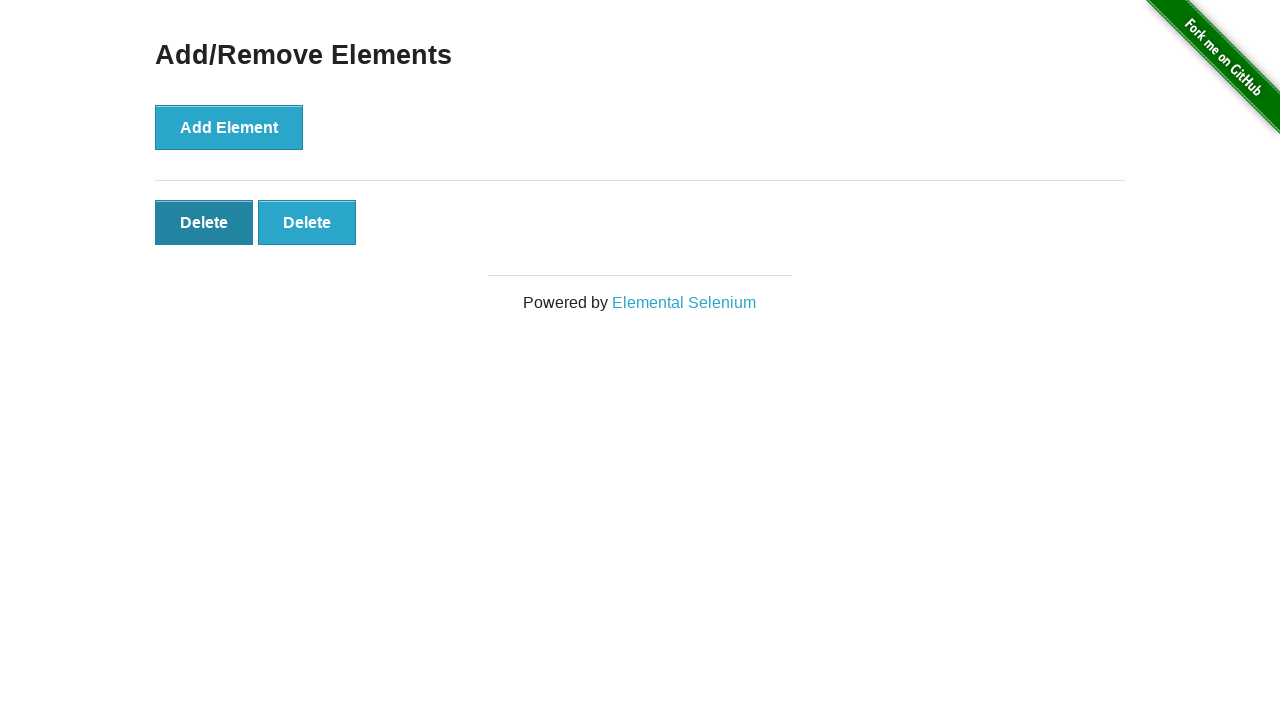